Comprehensive test of various web elements on an automation practice page including radio buttons, dropdowns, checkboxes, alerts, tables, mouse hover, and iframes

Starting URL: https://www.rahulshettyacademy.com/AutomationPractice/

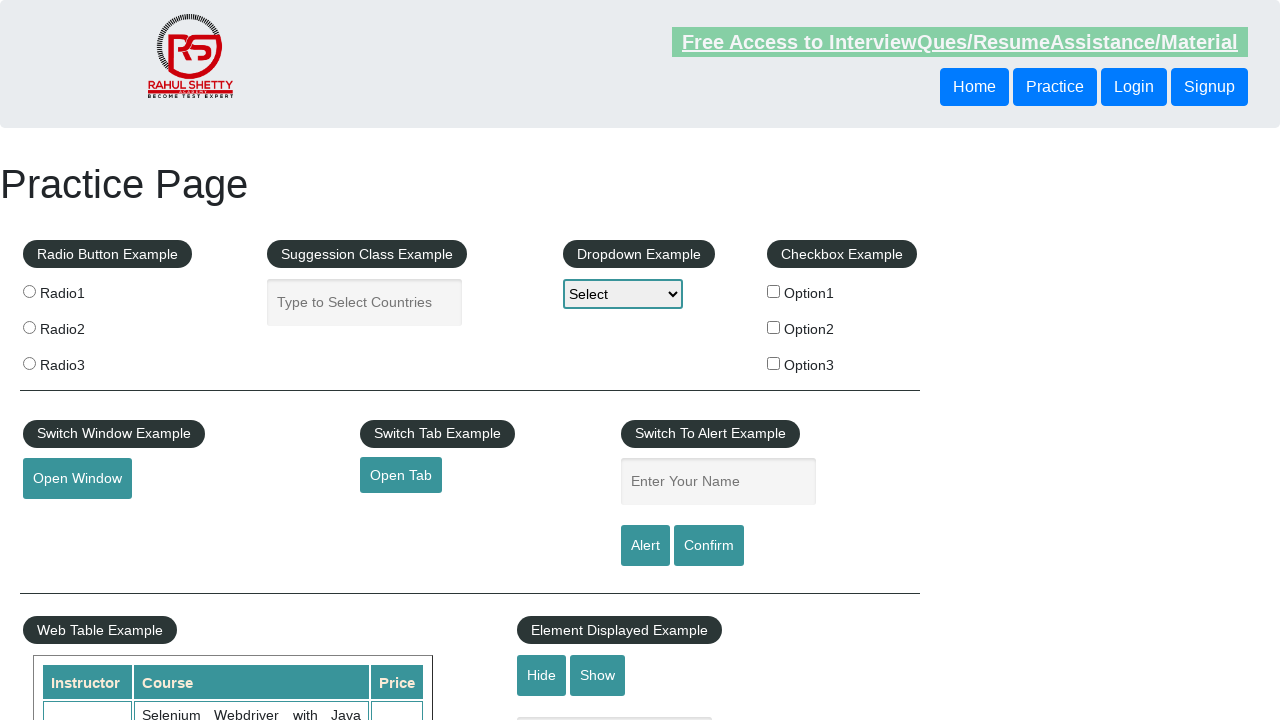

Clicked radio button 1 at (29, 291) on input[value='radio1']
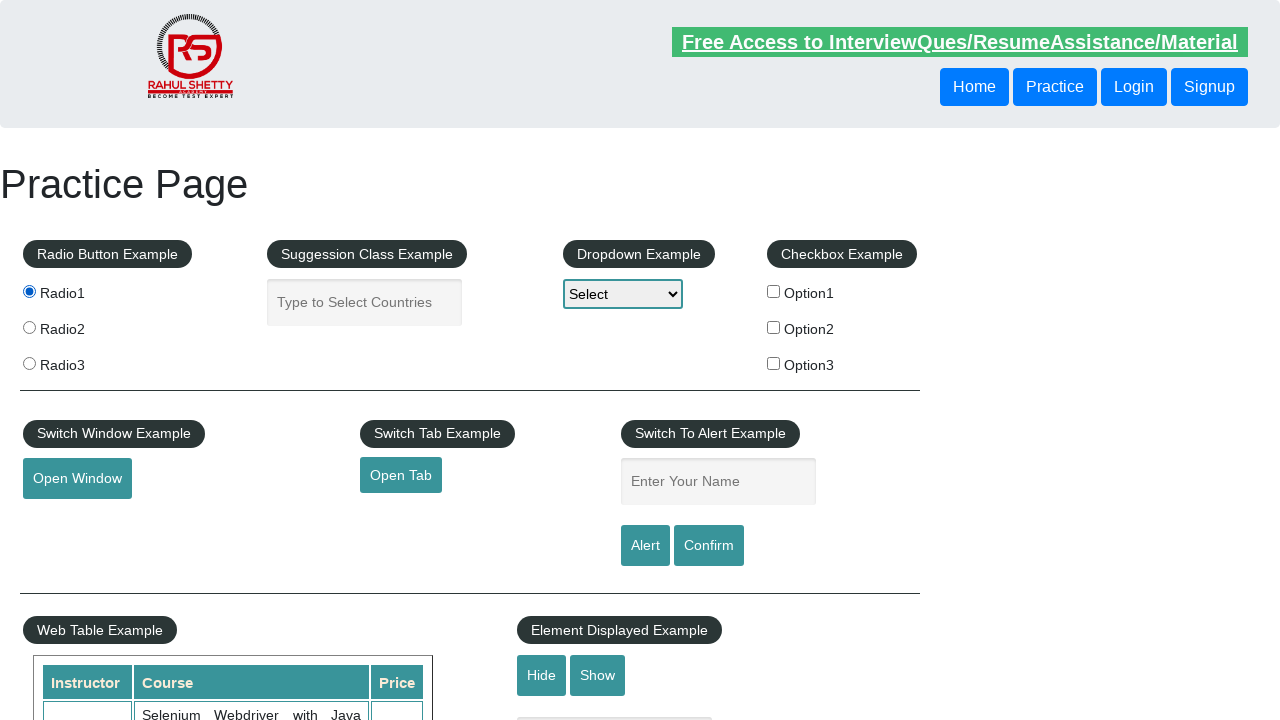

Filled autocomplete field with 'India' on input#autocomplete
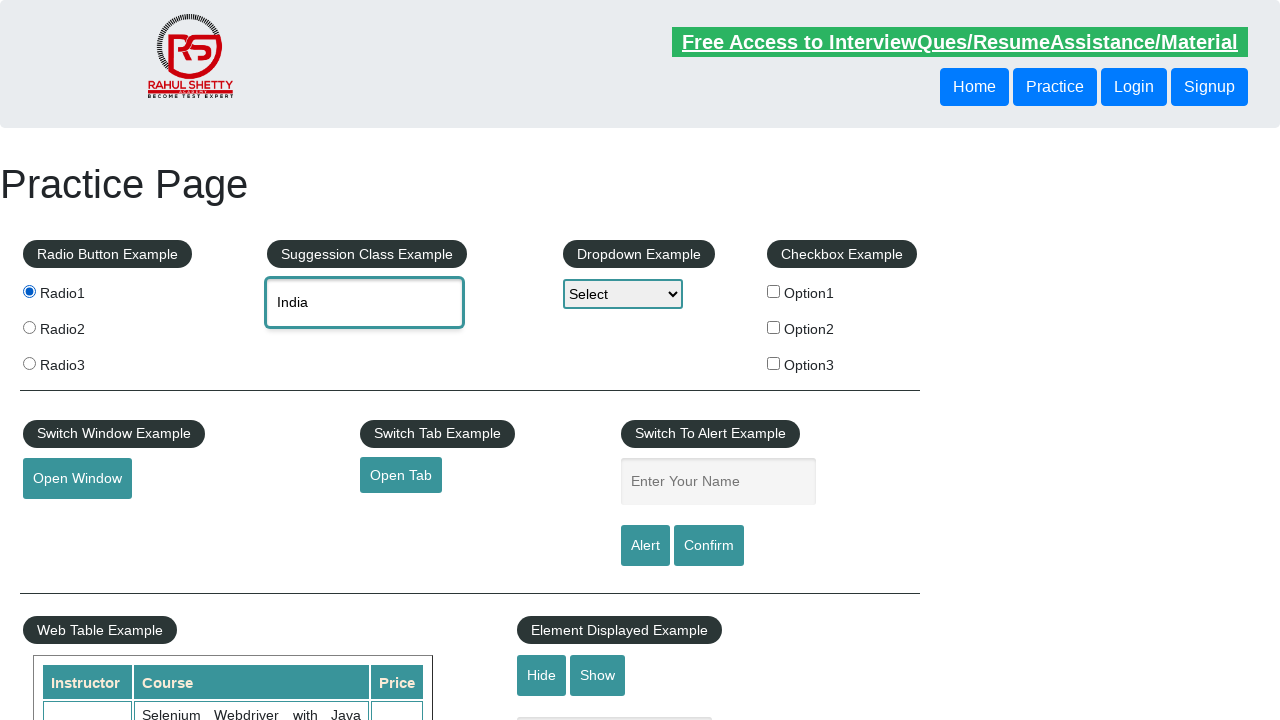

Selected Option3 from dropdown on select#dropdown-class-example
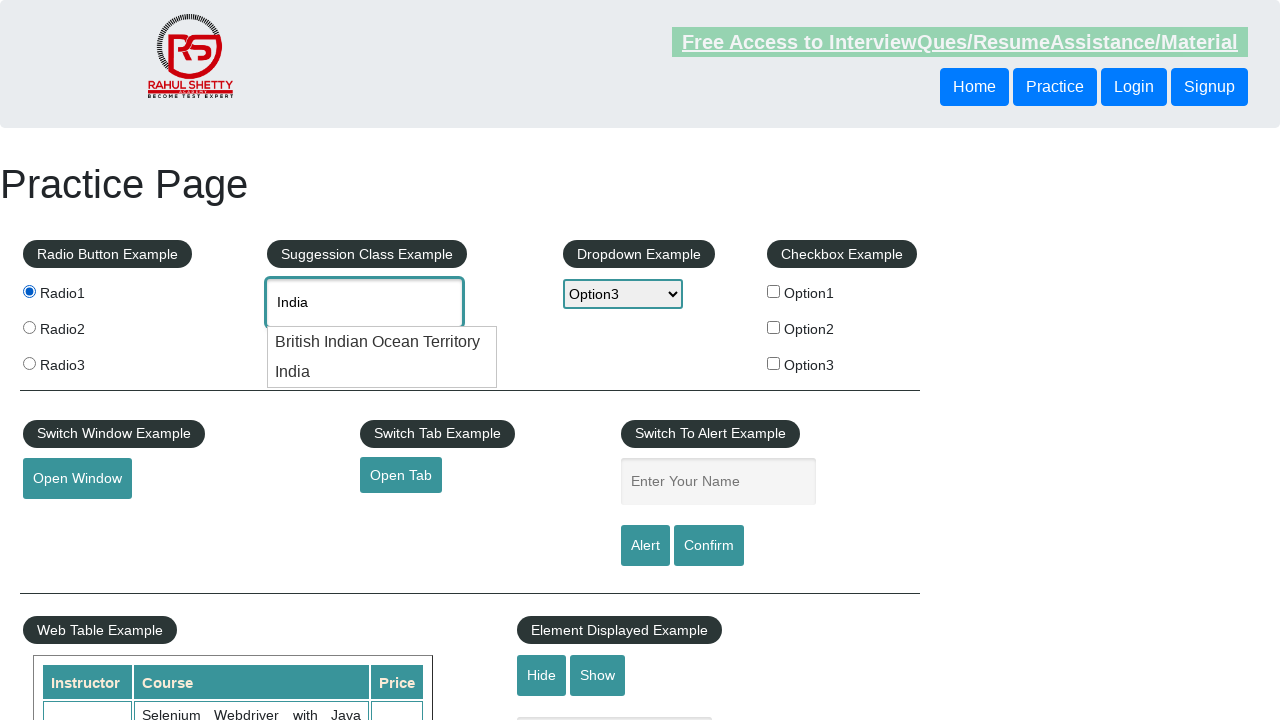

Clicked checkbox option 1 at (774, 291) on input#checkBoxOption1
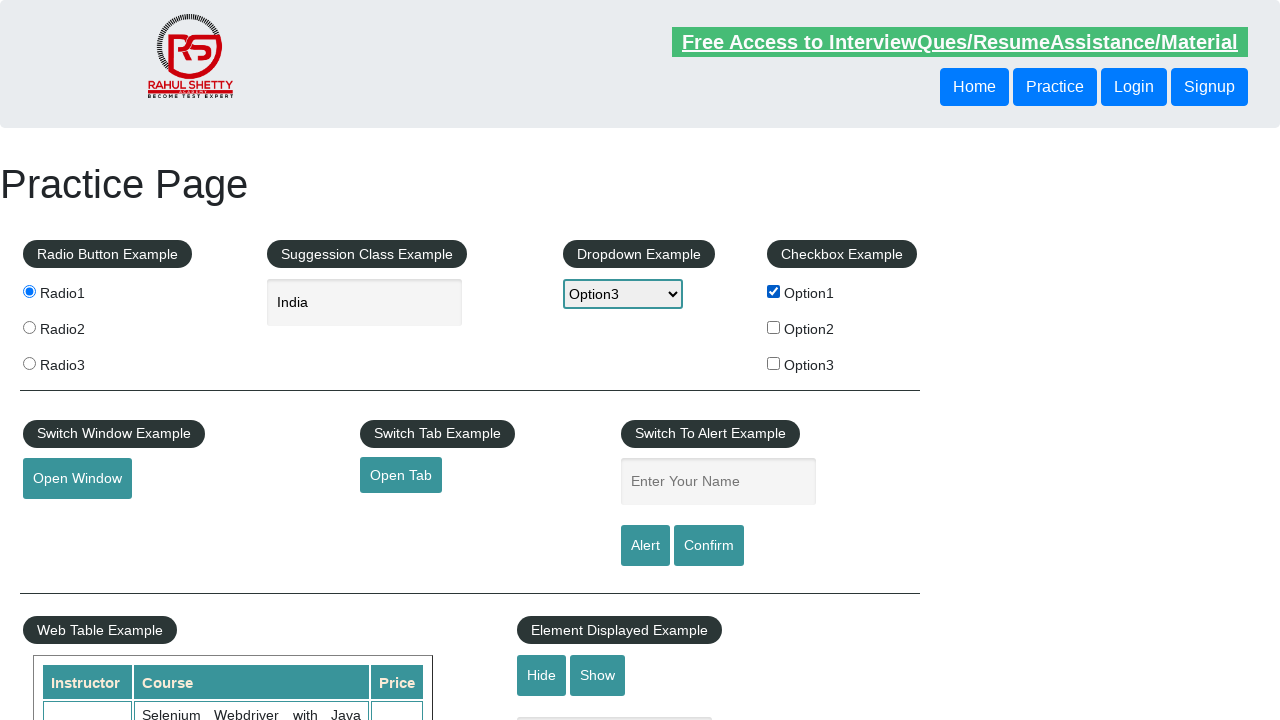

Clicked checkbox option 2 at (774, 327) on input#checkBoxOption2
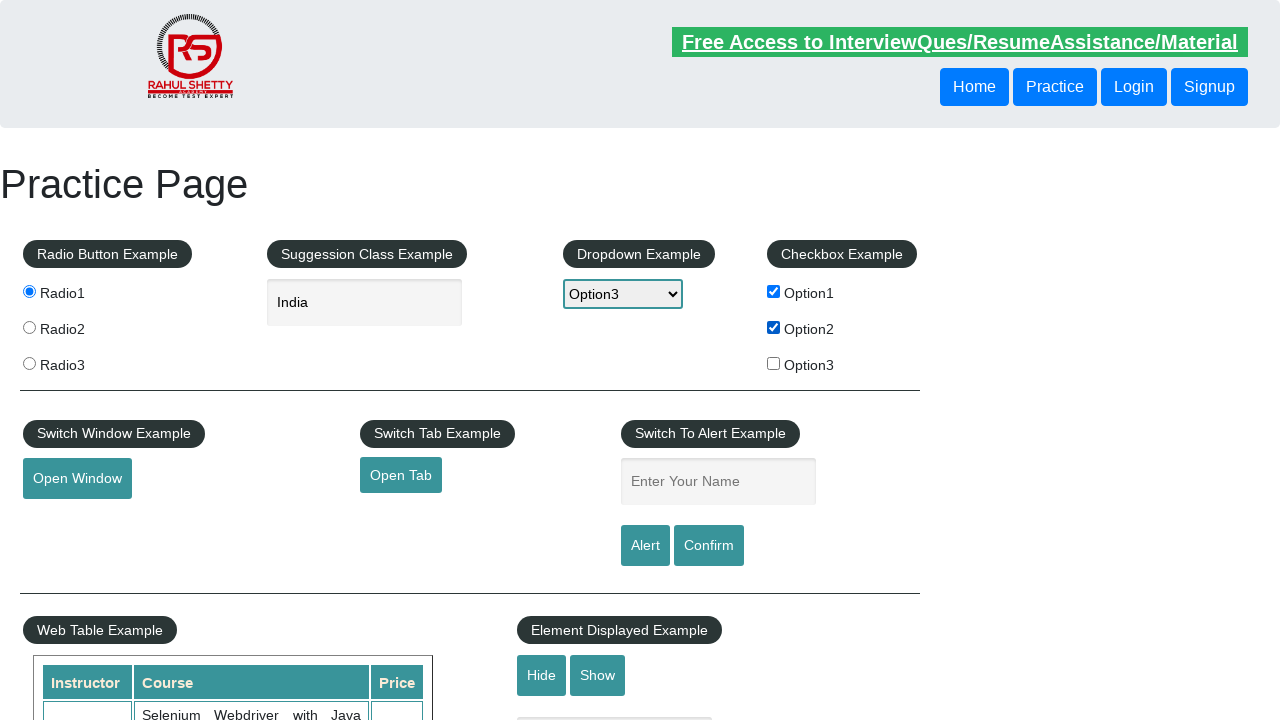

Opened new tab and navigated to automation practice page
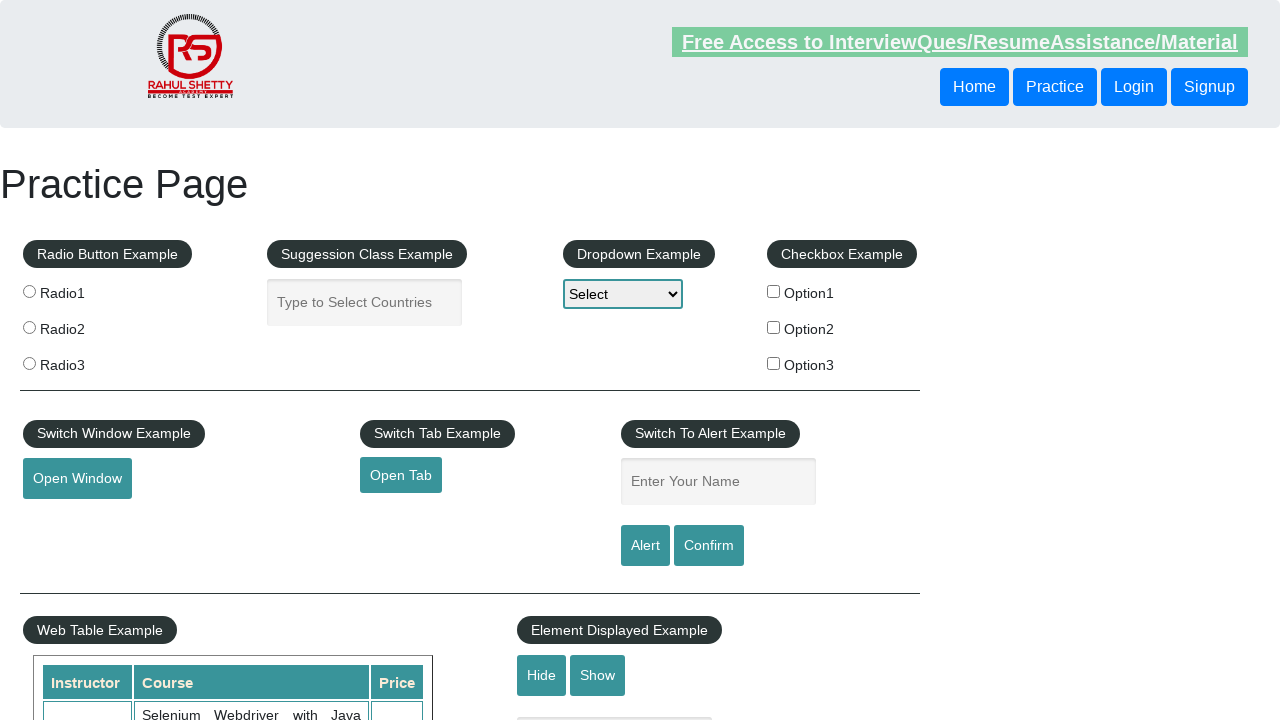

Filled name field with 'Nidhi' on input#name
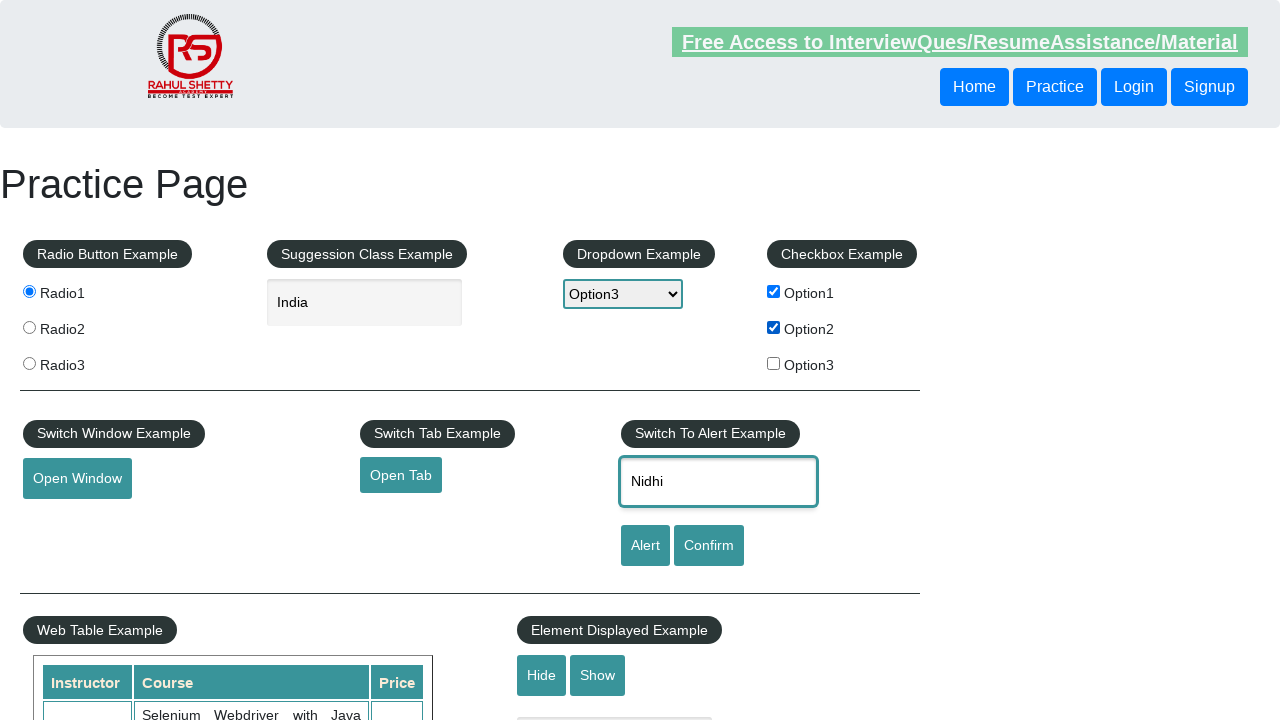

Clicked alert button at (645, 546) on input#alertbtn
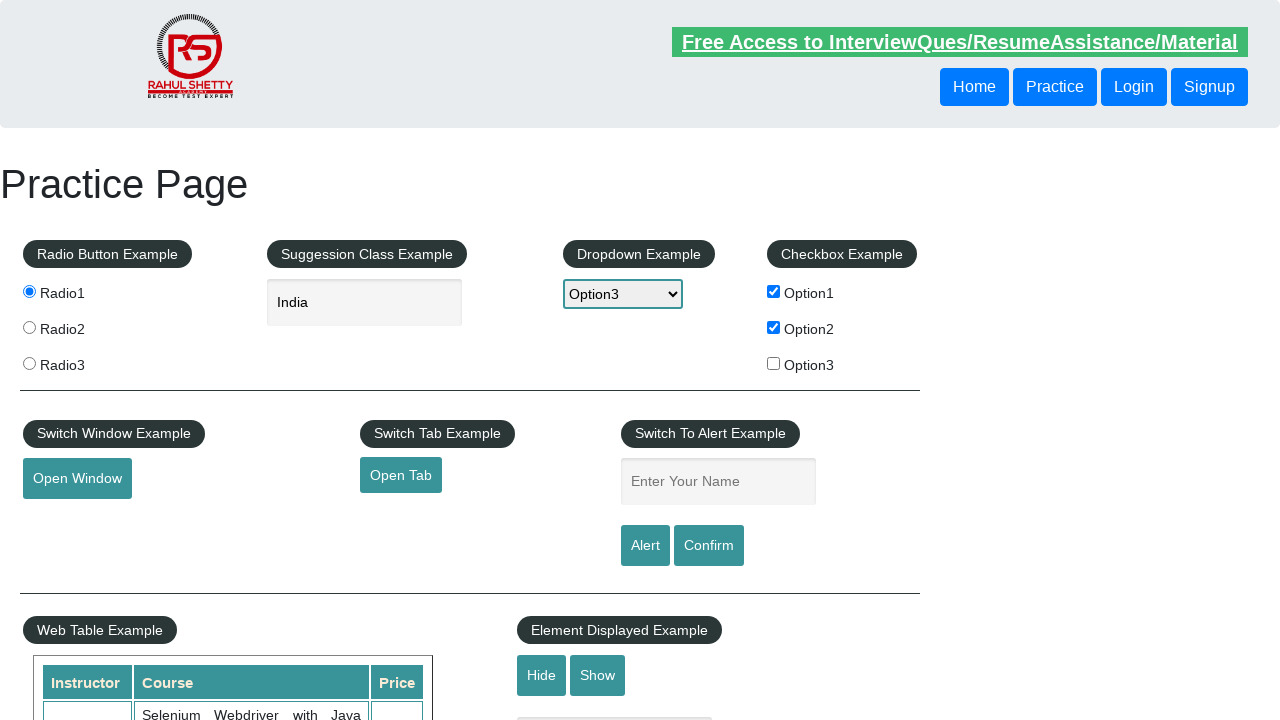

Accepted alert dialog
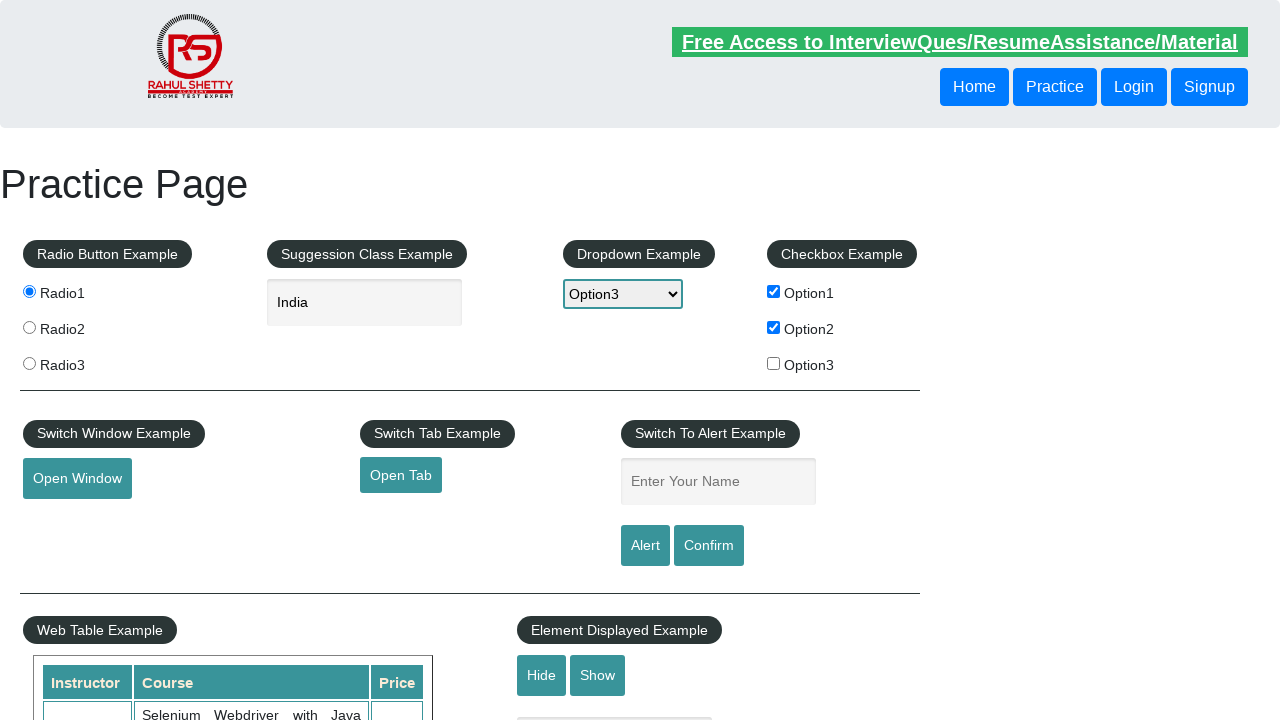

Clicked confirm button at (709, 546) on input#confirmbtn
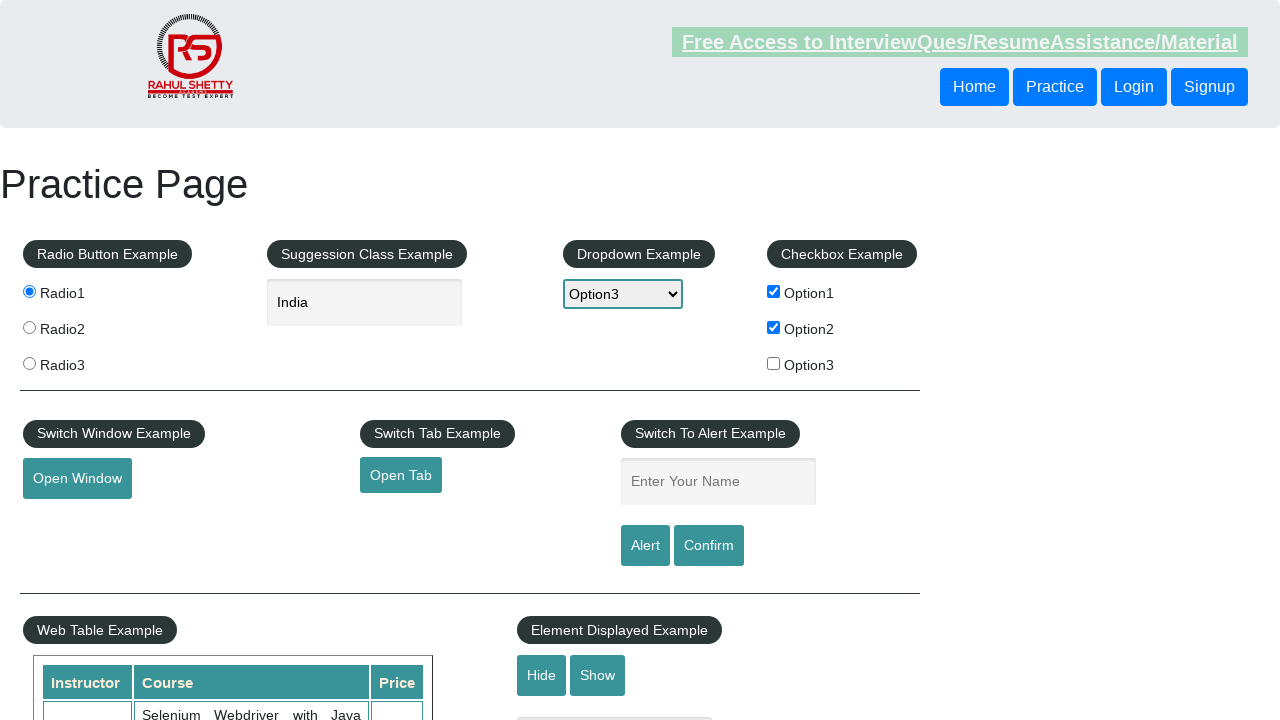

Dismissed confirm dialog
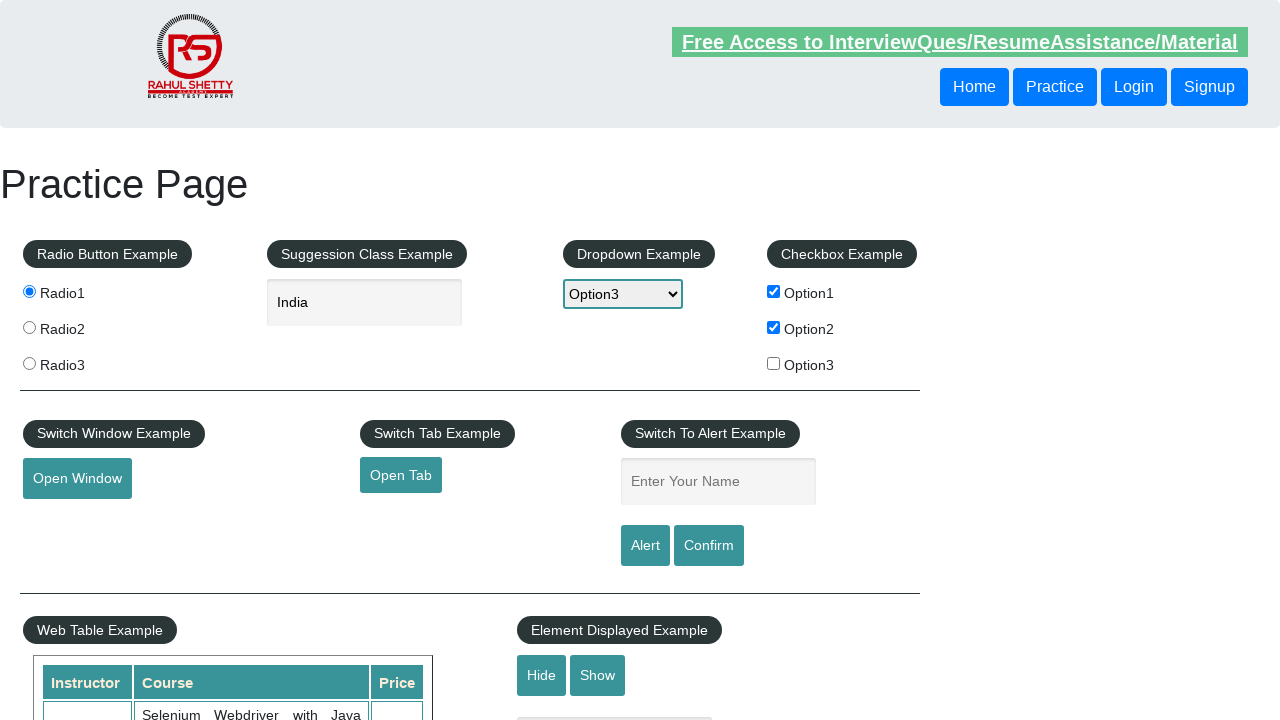

Filled displayed text field with 'Nidhi' on input#displayed-text
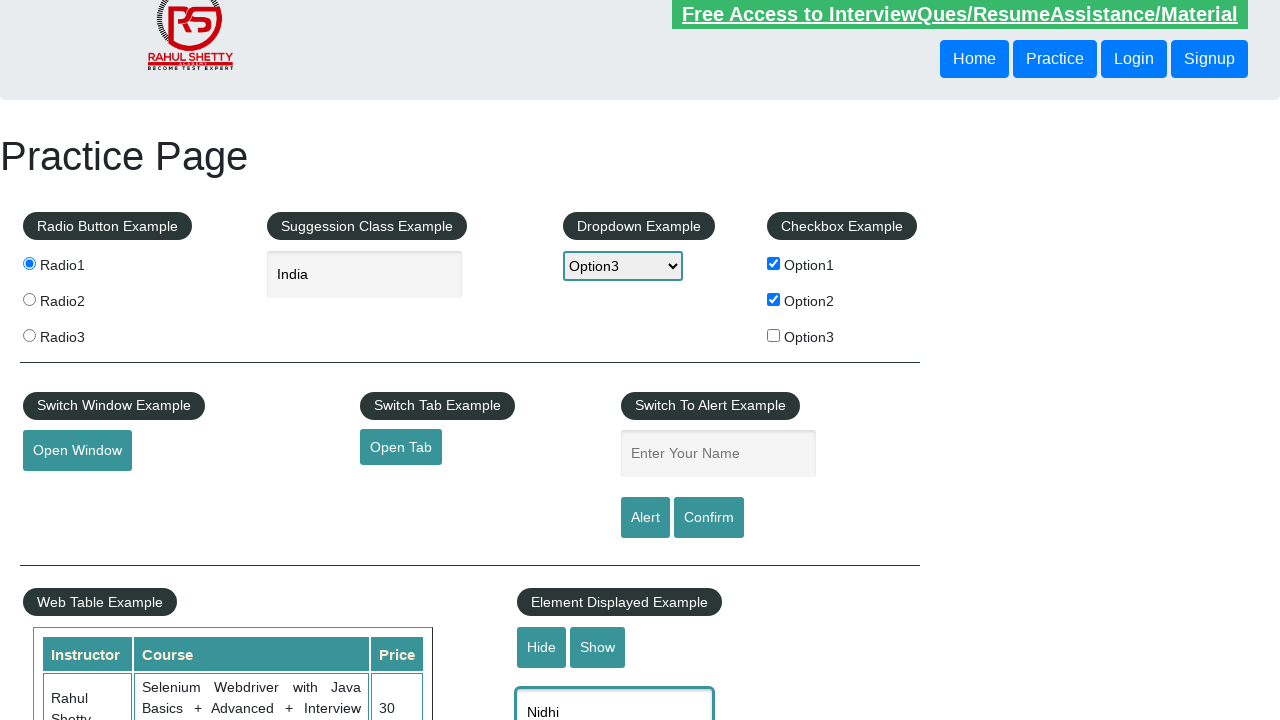

Clicked hide textbox button at (542, 647) on input#hide-textbox
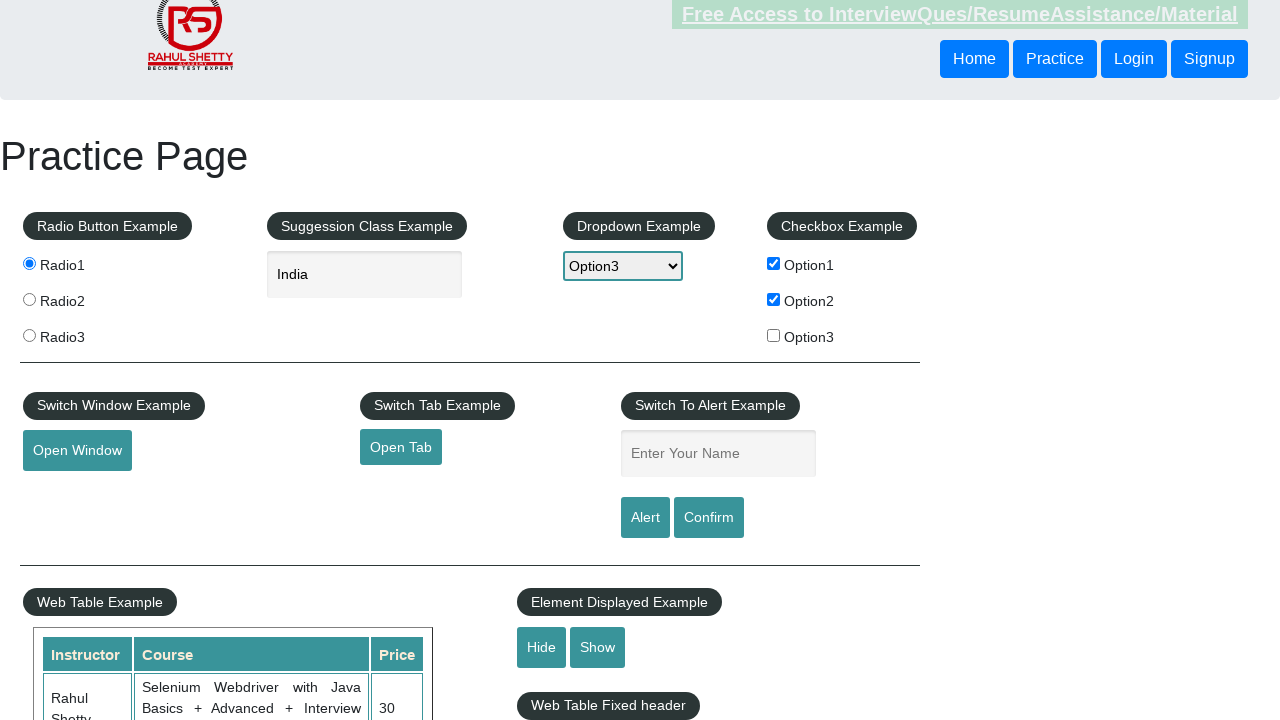

Retrieved table rows - found 20 rows
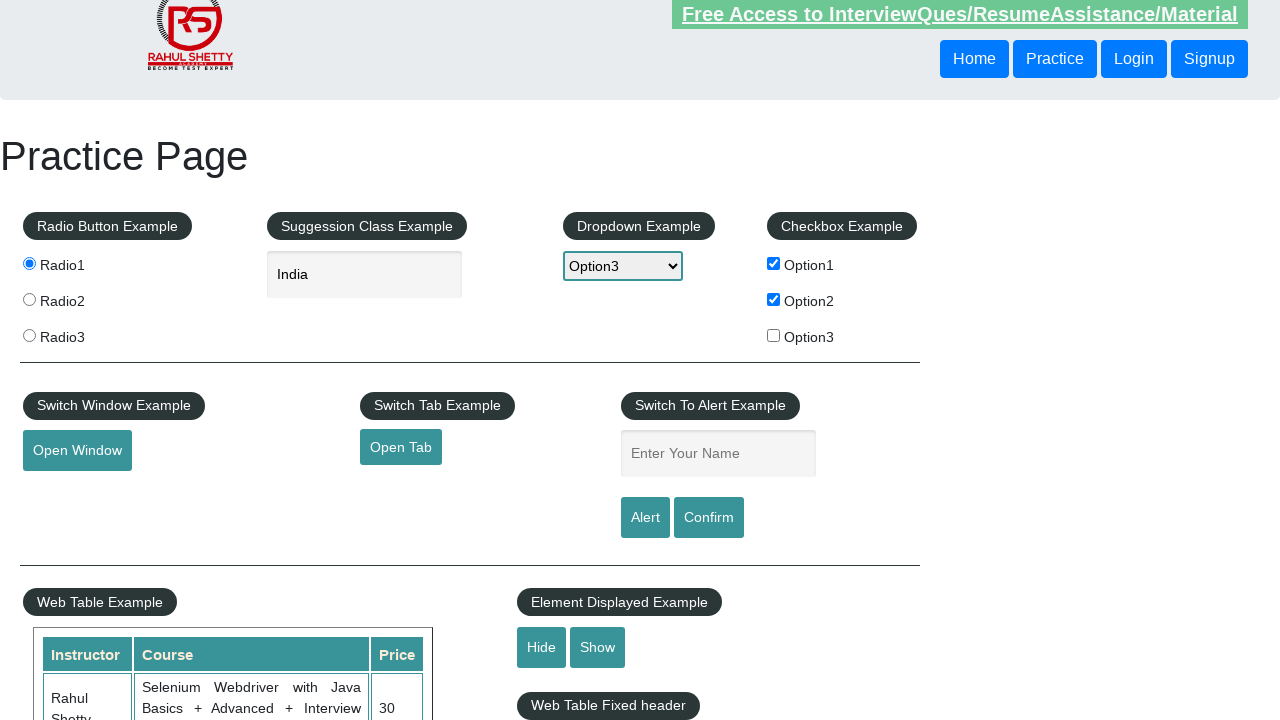

Clicked show textbox button at (598, 647) on #show-textbox
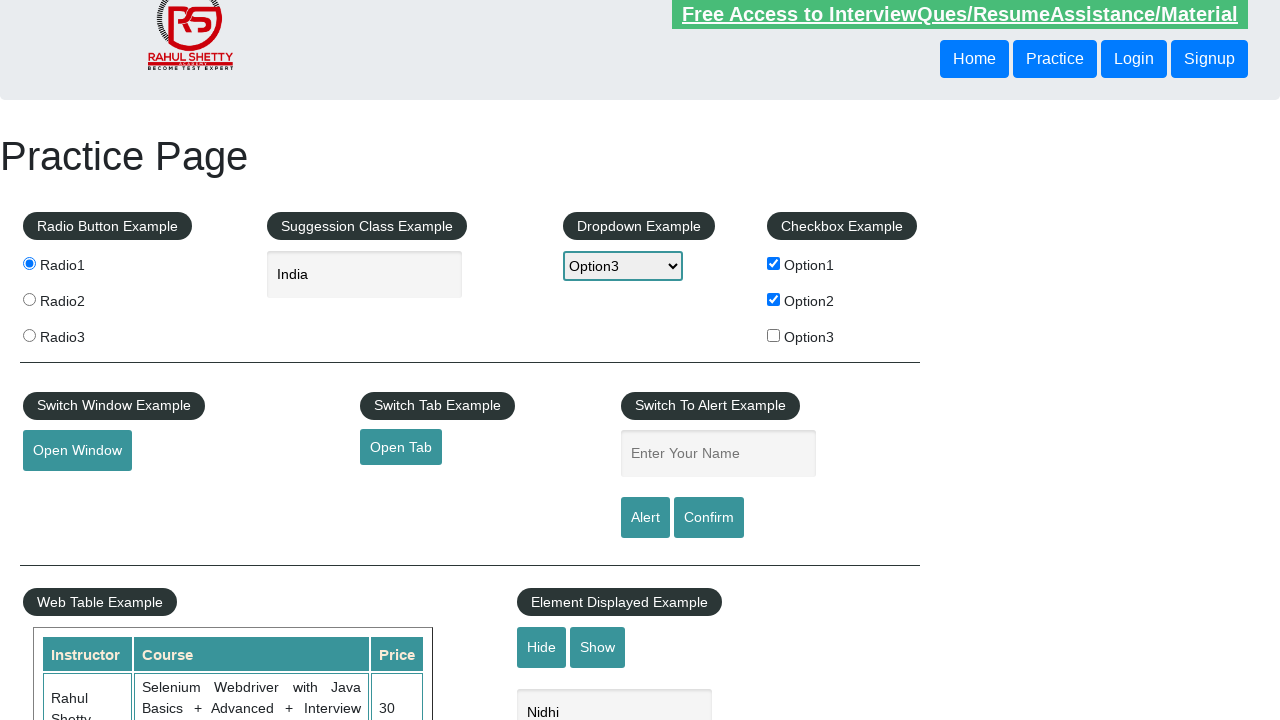

Clicked hide textbox button again at (542, 647) on #hide-textbox
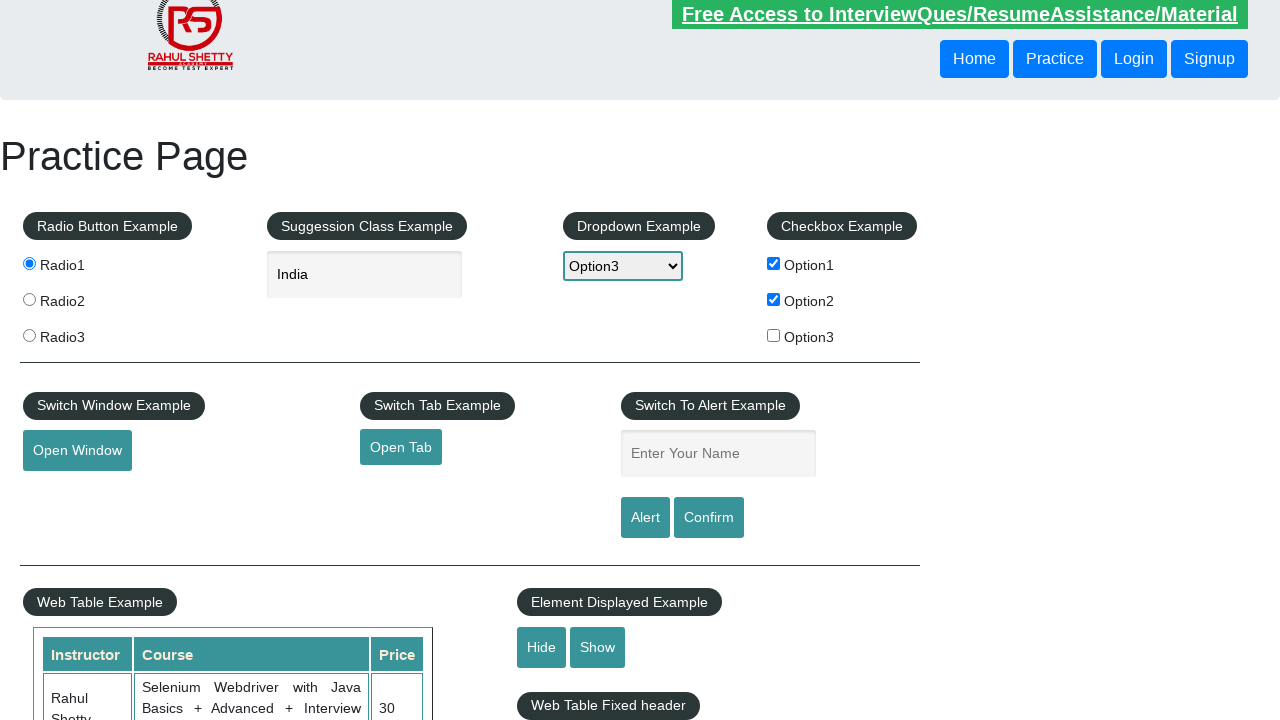

Scrolled down by 700 pixels to reveal hover element
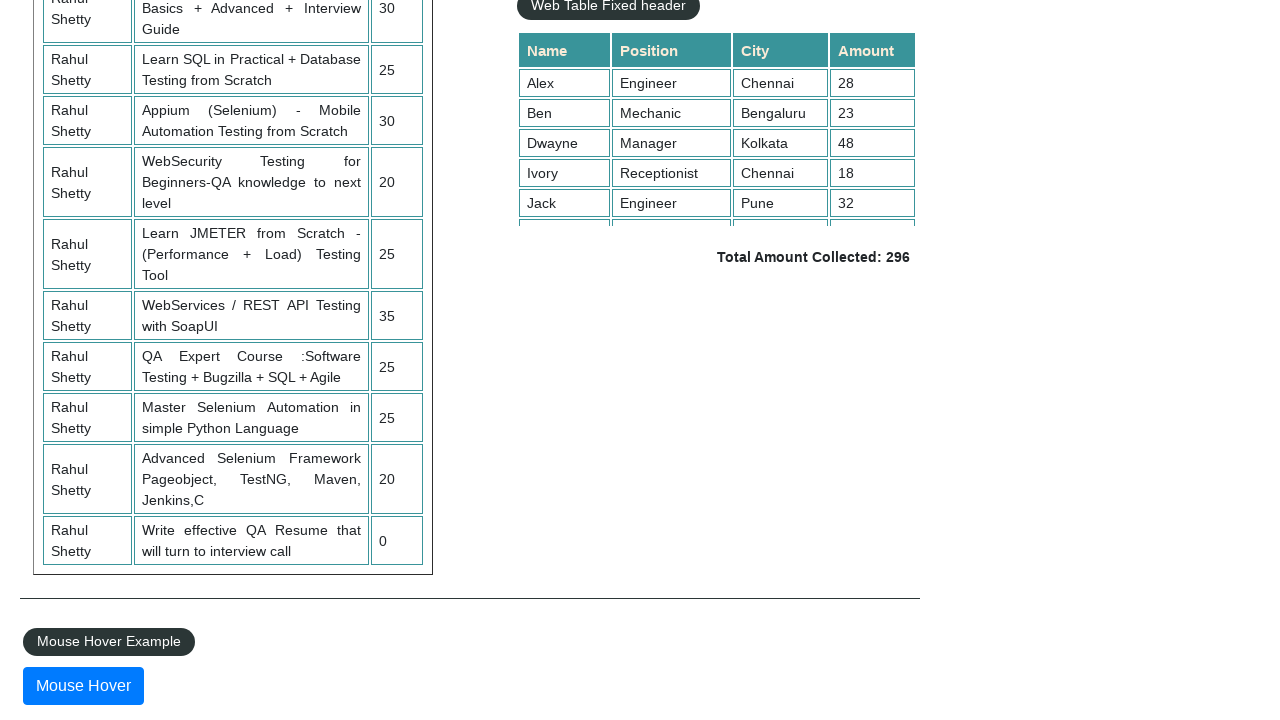

Hovered over mouse hover element at (83, 686) on #mousehover
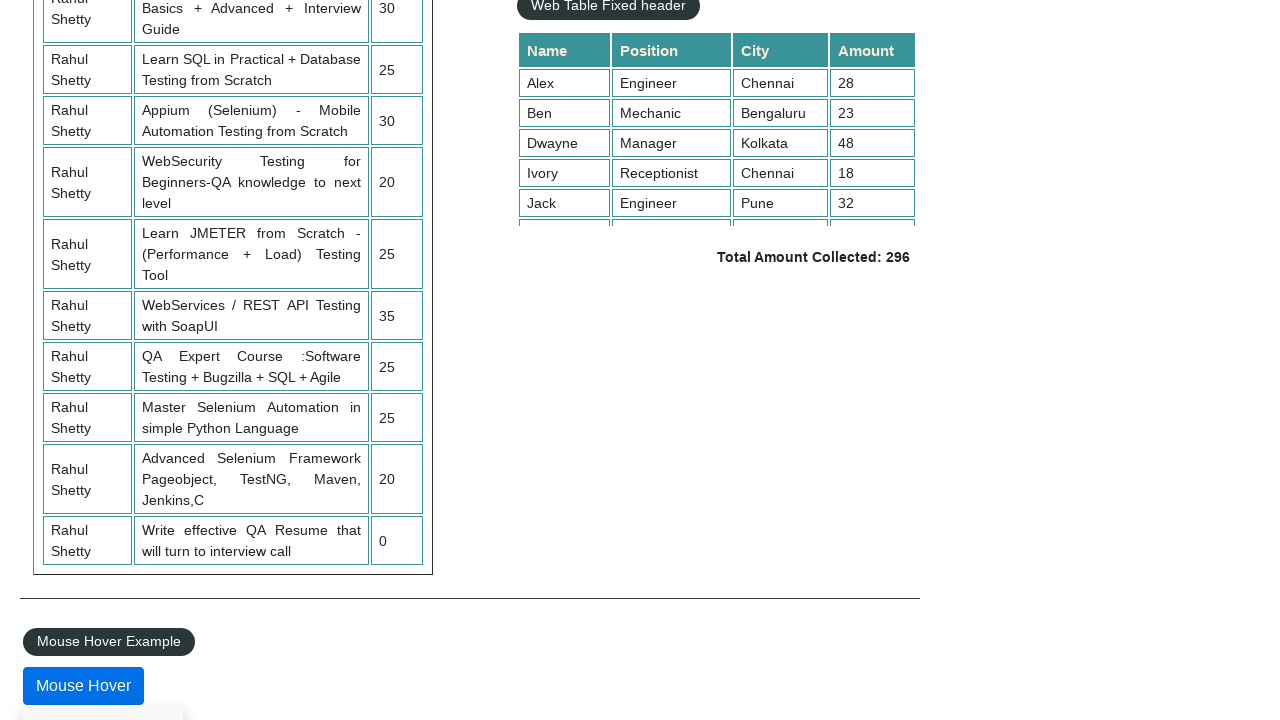

Located iframe
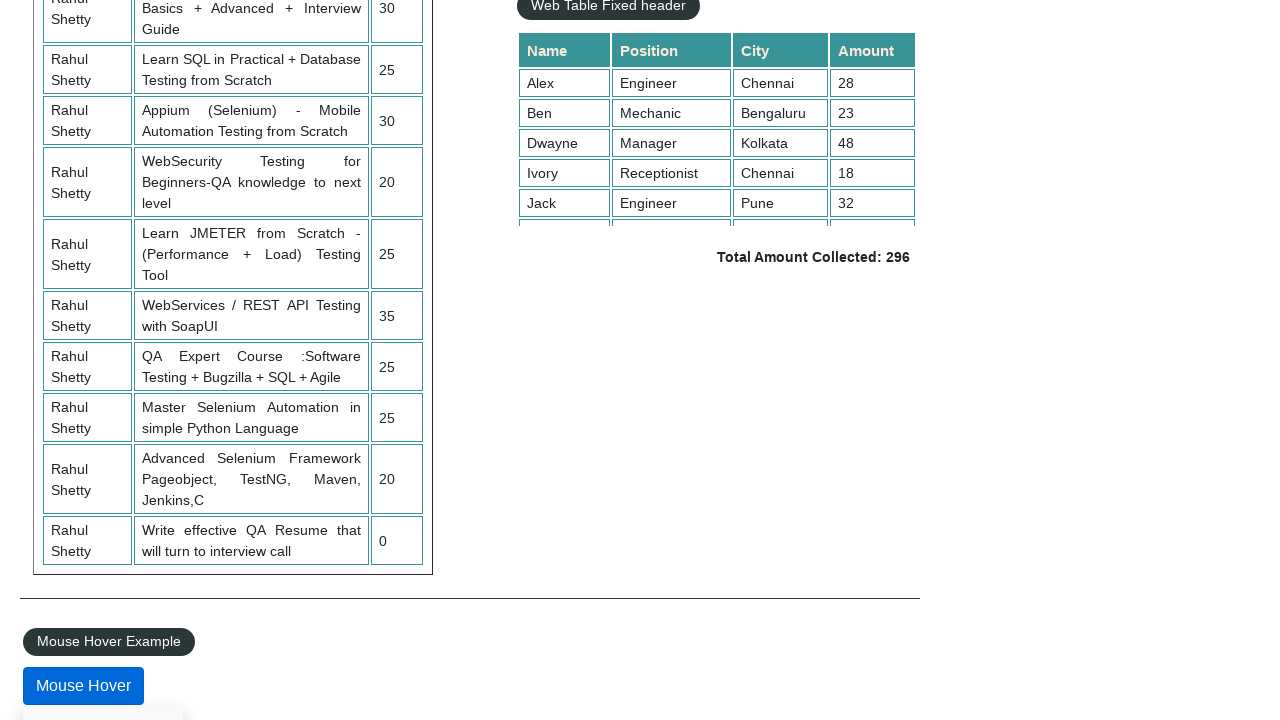

Clicked register button in iframe at (587, 361) on iframe >> nth=0 >> internal:control=enter-frame >> a.theme-btn.register-btn
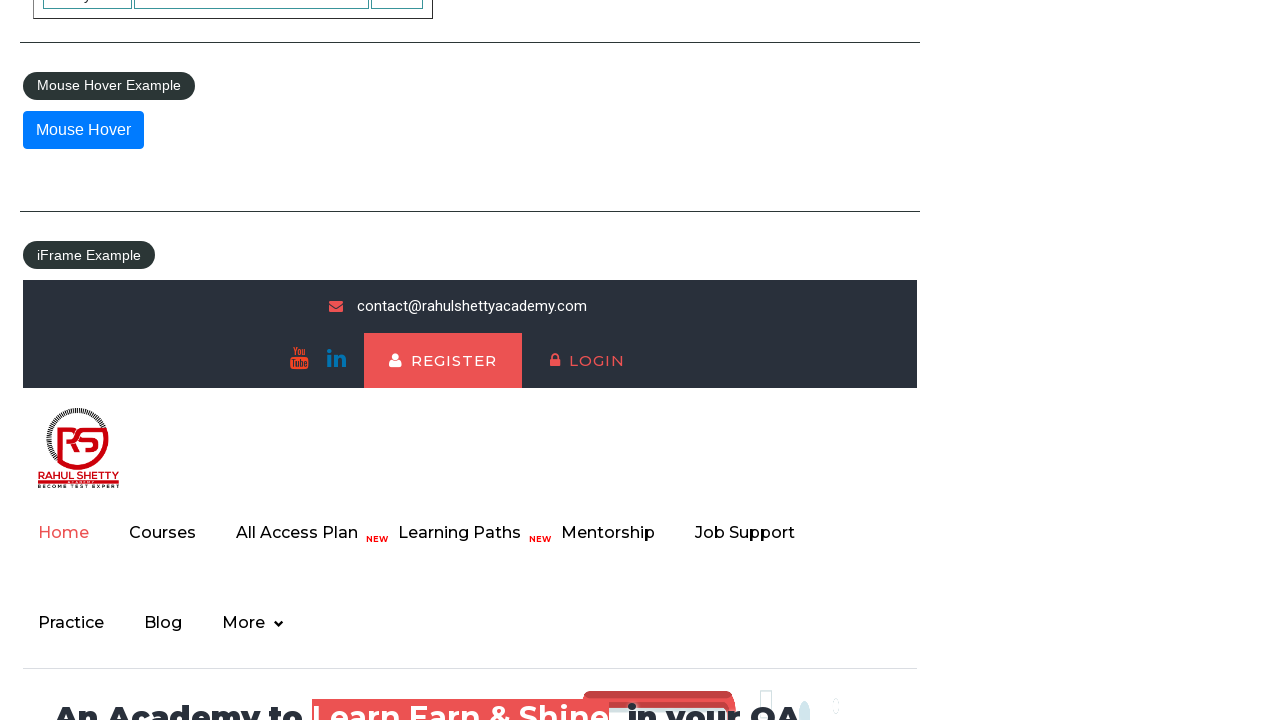

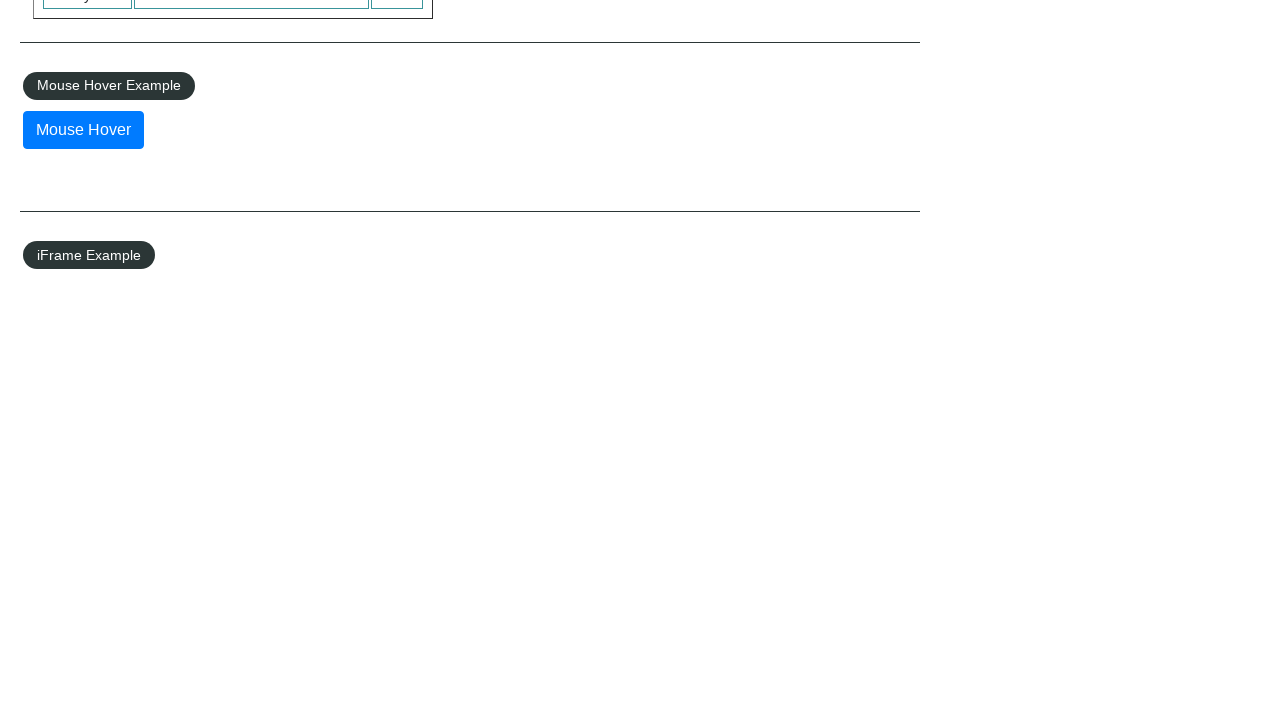